Tests the GLAD OpenGL loader generator by clicking the generate button with pre-configured settings for OpenGL 3.3 core profile

Starting URL: https://glad.dav1d.de/#language=c&specification=gl&api=gl%3D3.3&api=gles1%3Dnone&api=gles2%3Dnone&api=glsc2%3Dnone&profile=core&loader=on

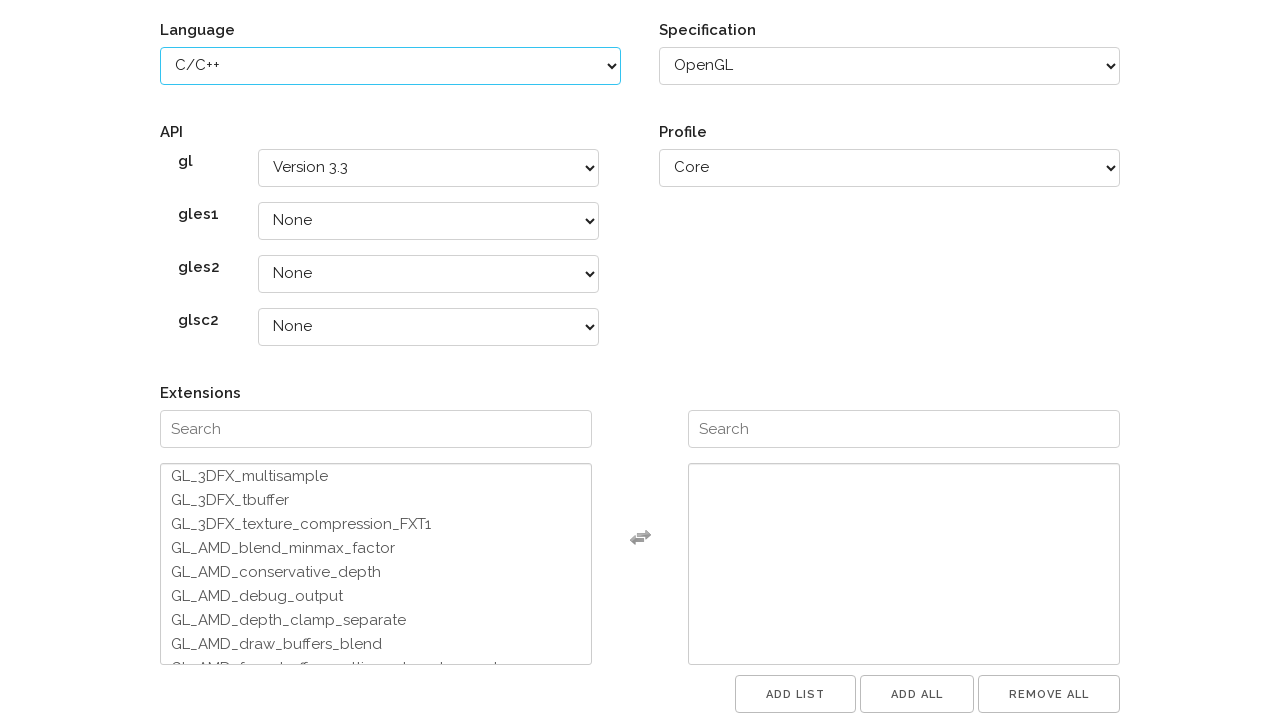

Generate button selector loaded on GLAD OpenGL loader generator page
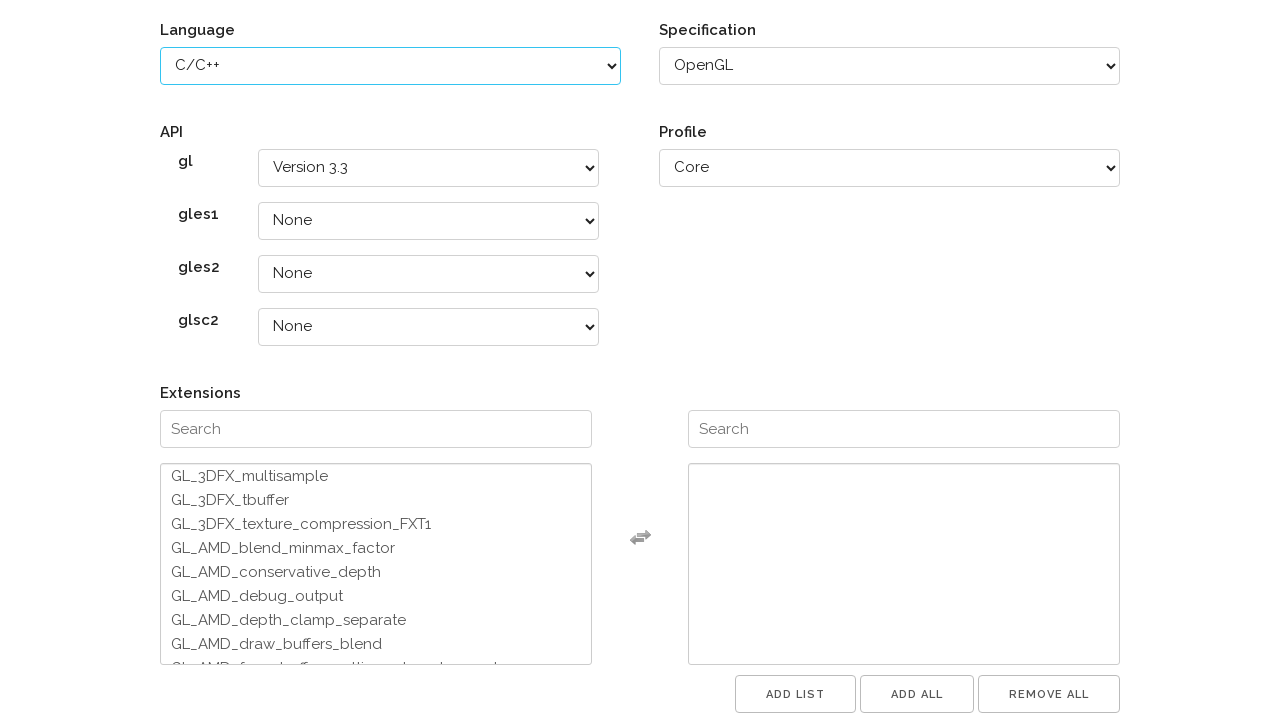

Clicked generate button with OpenGL 3.3 core profile settings at (1055, 636) on input.button
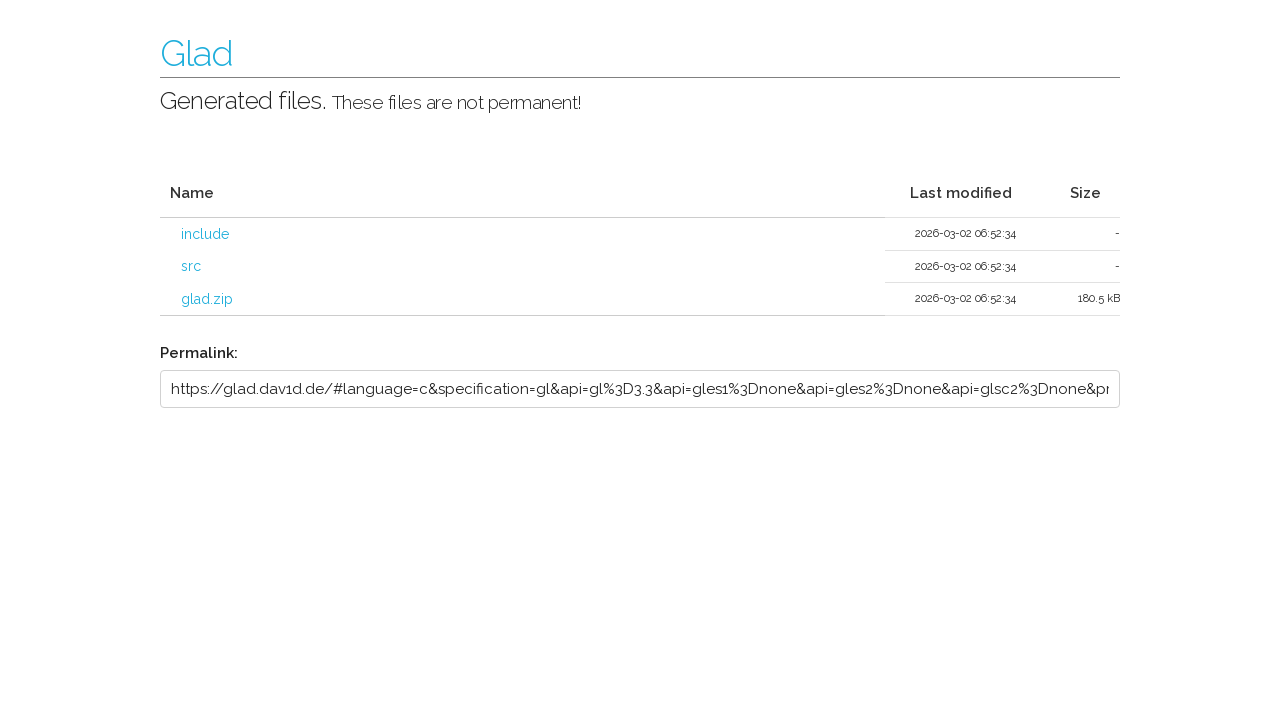

Waited for network idle - generation request completed
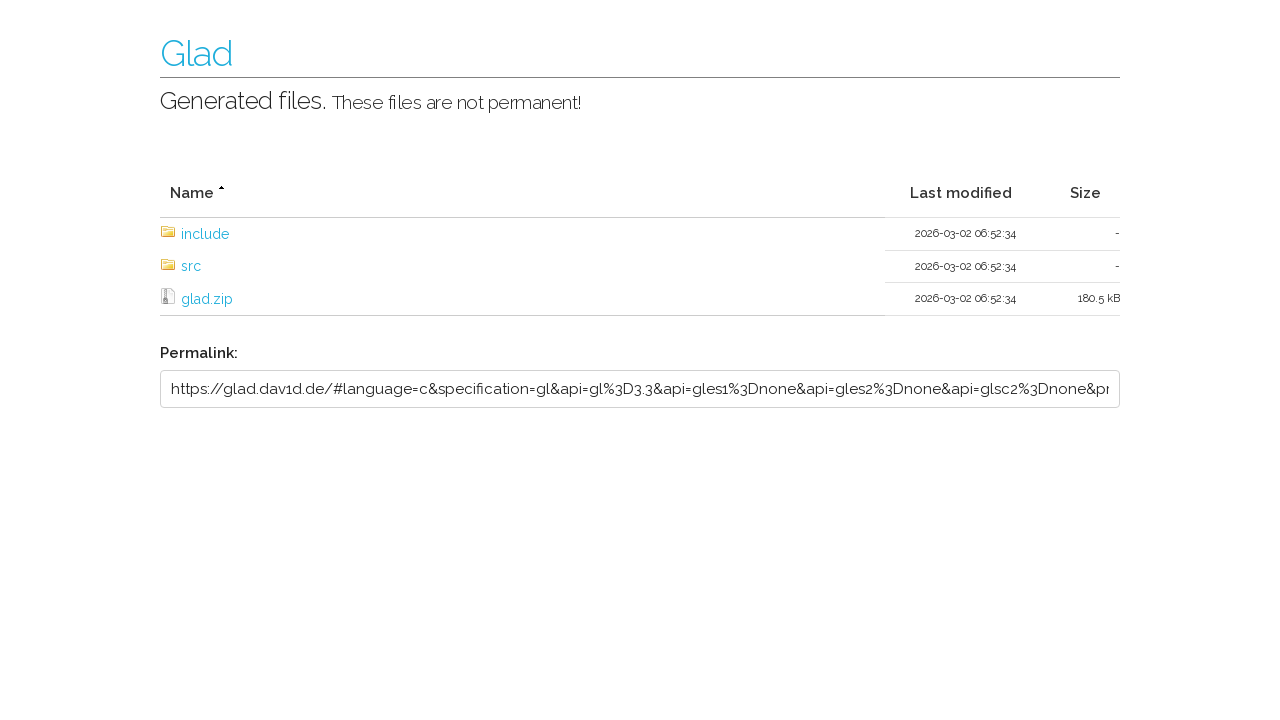

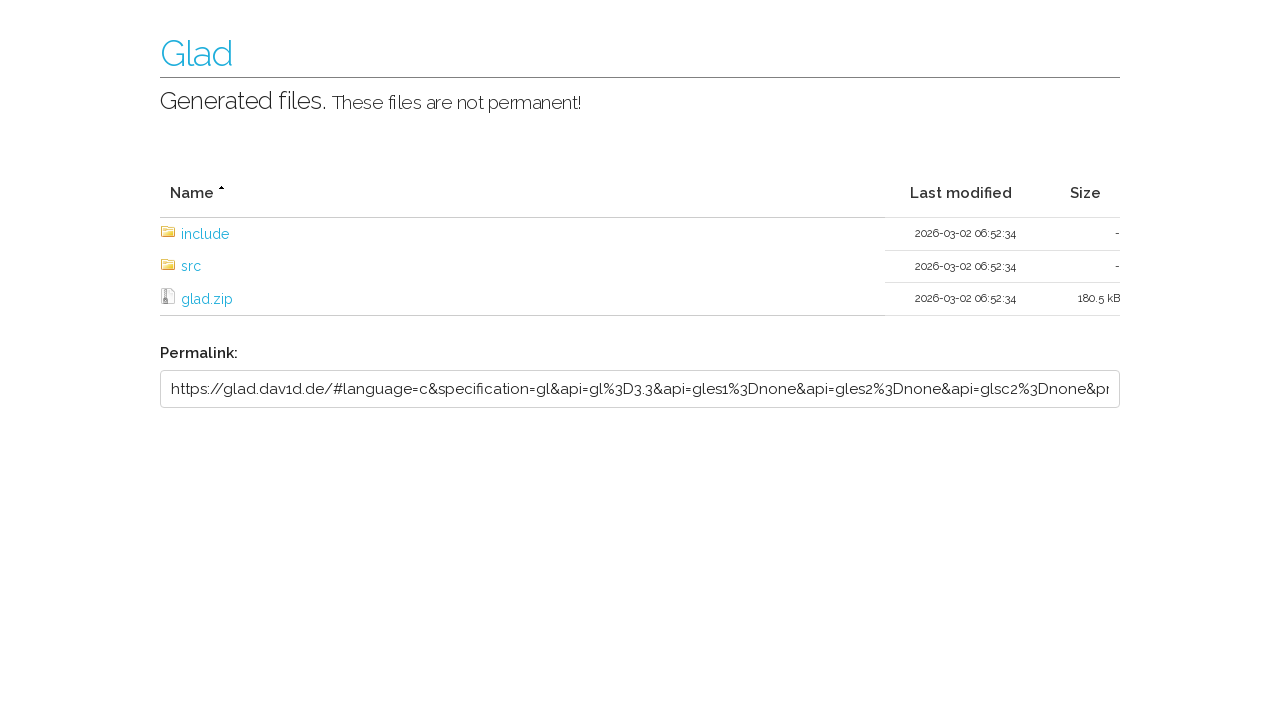